Tests static dropdown selection functionality by selecting options using different methods: by index, by visible text, and by value

Starting URL: https://rahulshettyacademy.com/dropdownsPractise/

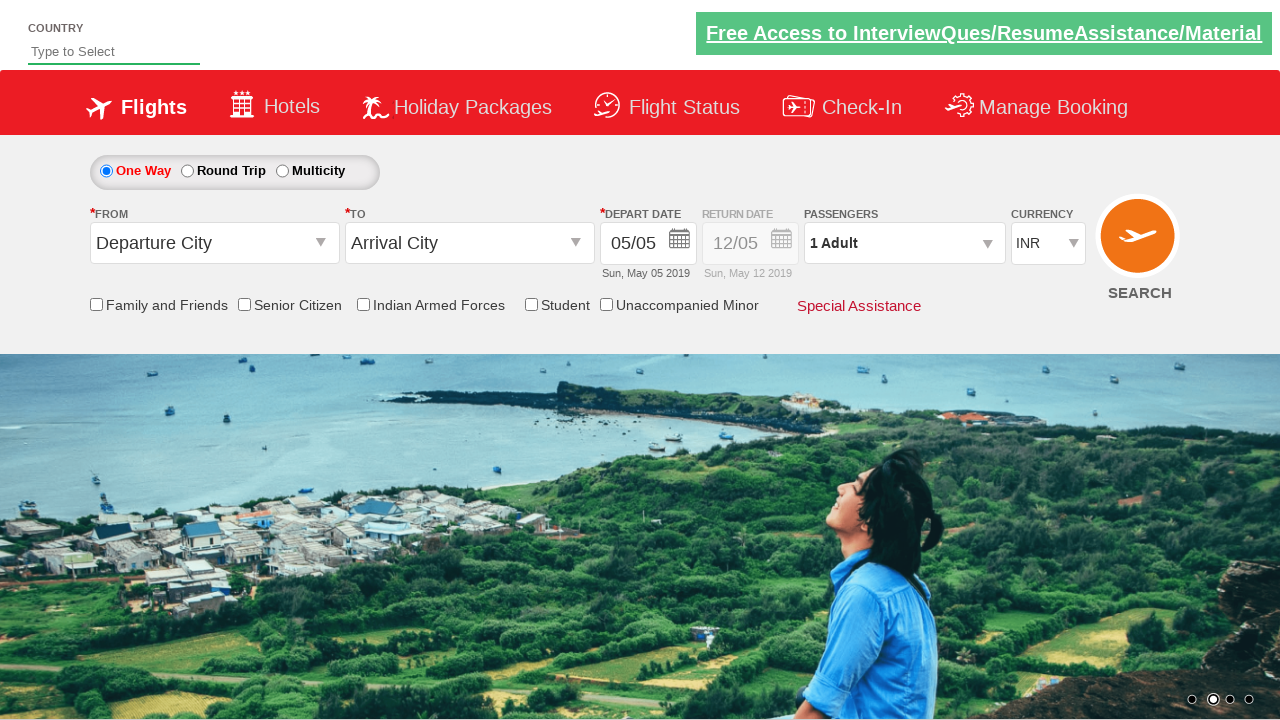

Navigated to dropdown practice page
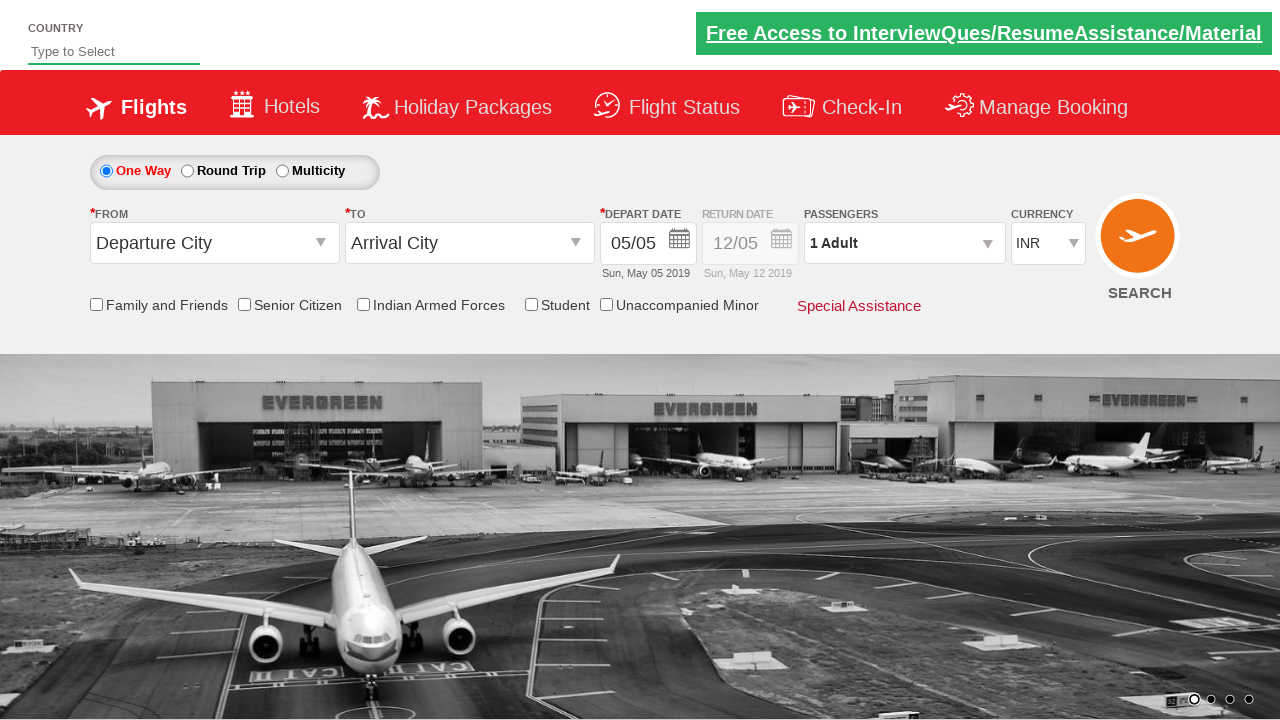

Selected dropdown option by index 3 (4th option) on #ctl00_mainContent_DropDownListCurrency
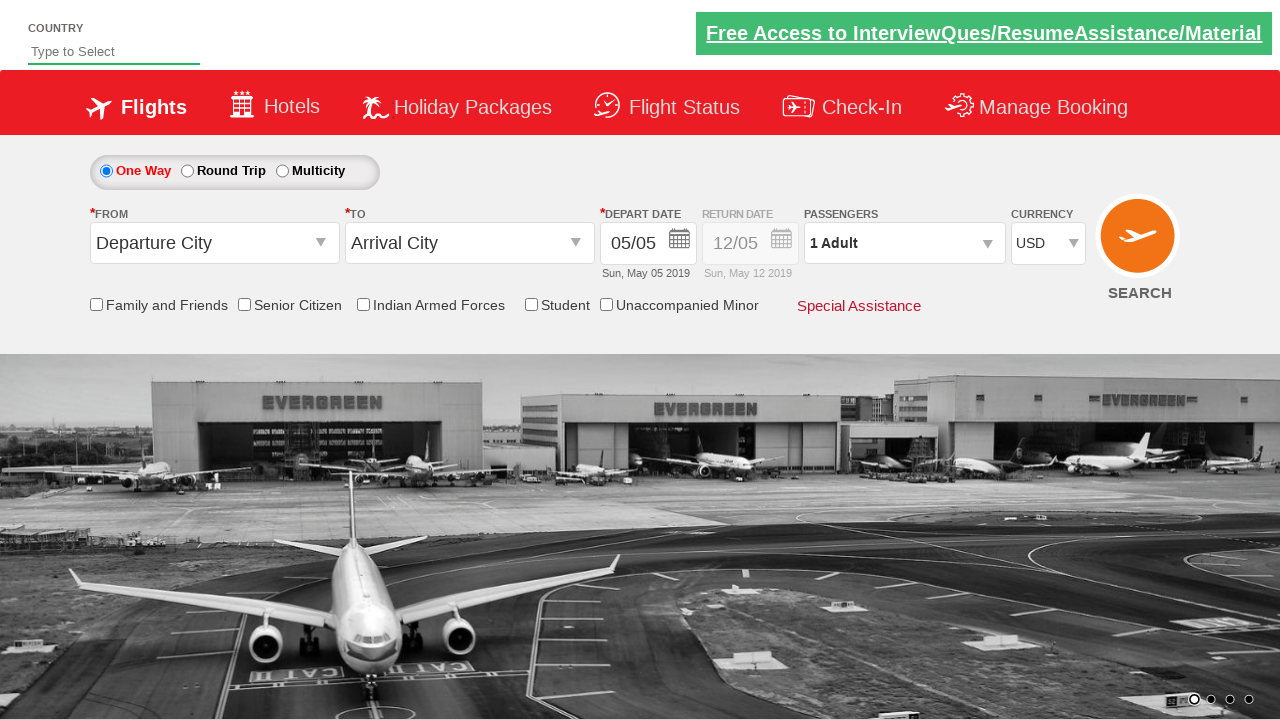

Selected dropdown option by visible text 'AED' on #ctl00_mainContent_DropDownListCurrency
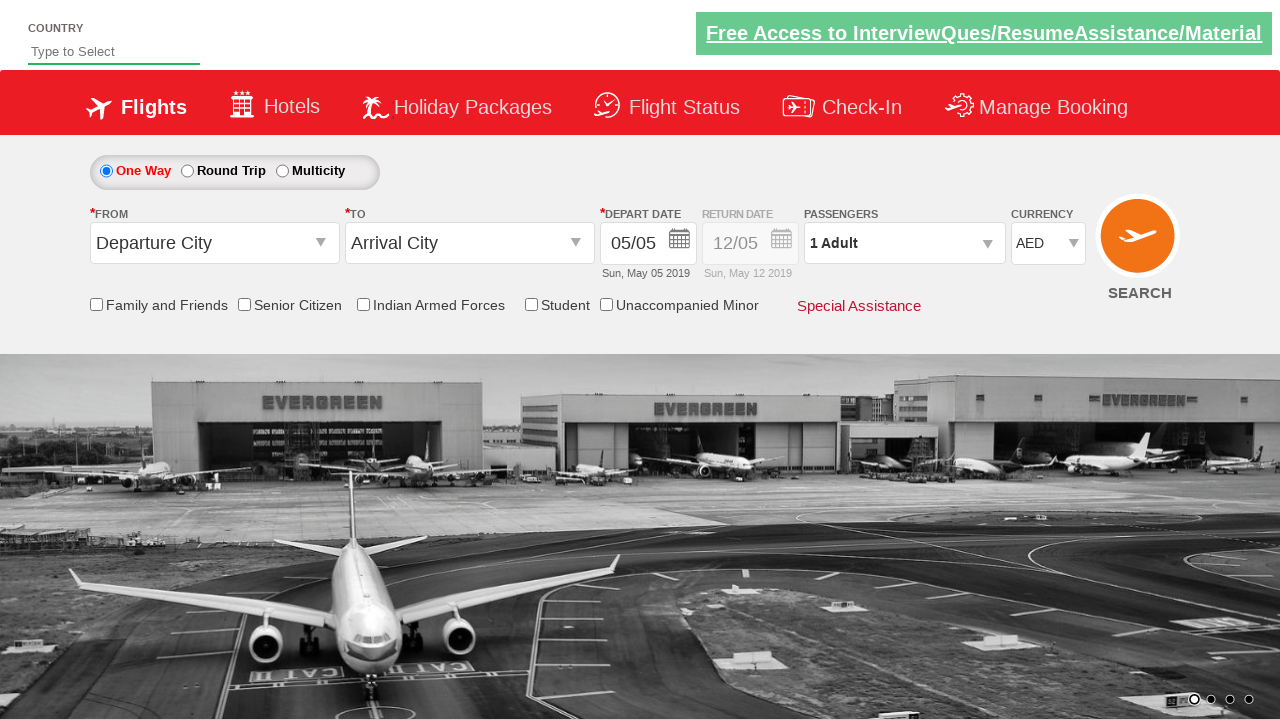

Selected dropdown option by value 'INR' on #ctl00_mainContent_DropDownListCurrency
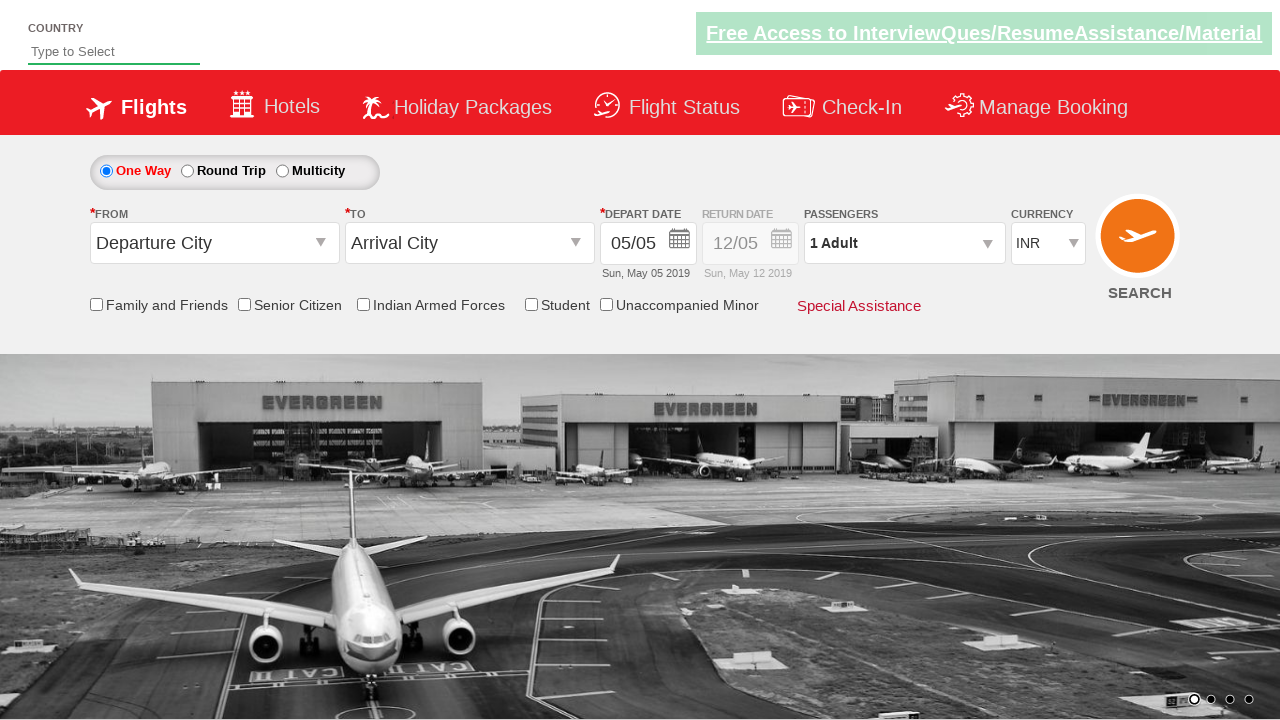

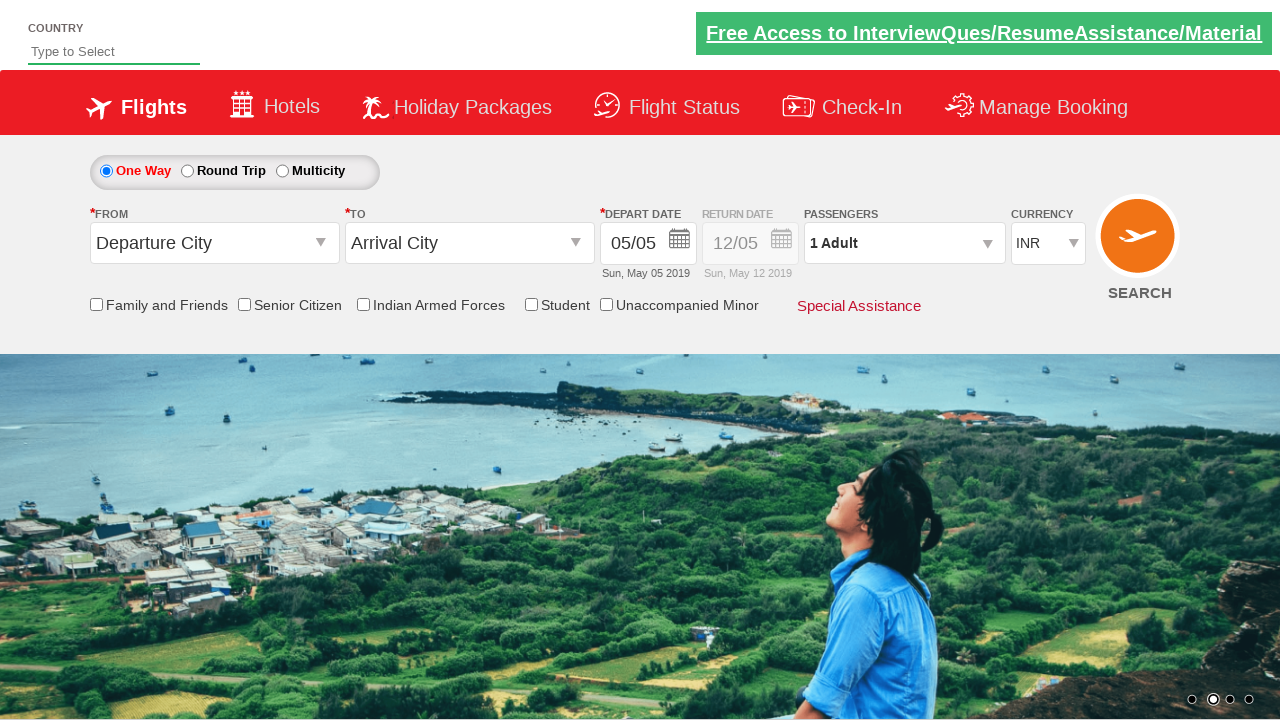